Tests a dropdown menu with plus/minus controls by selecting multiple adults and children passengers

Starting URL: https://rahulshettyacademy.com/dropdownsPractise/

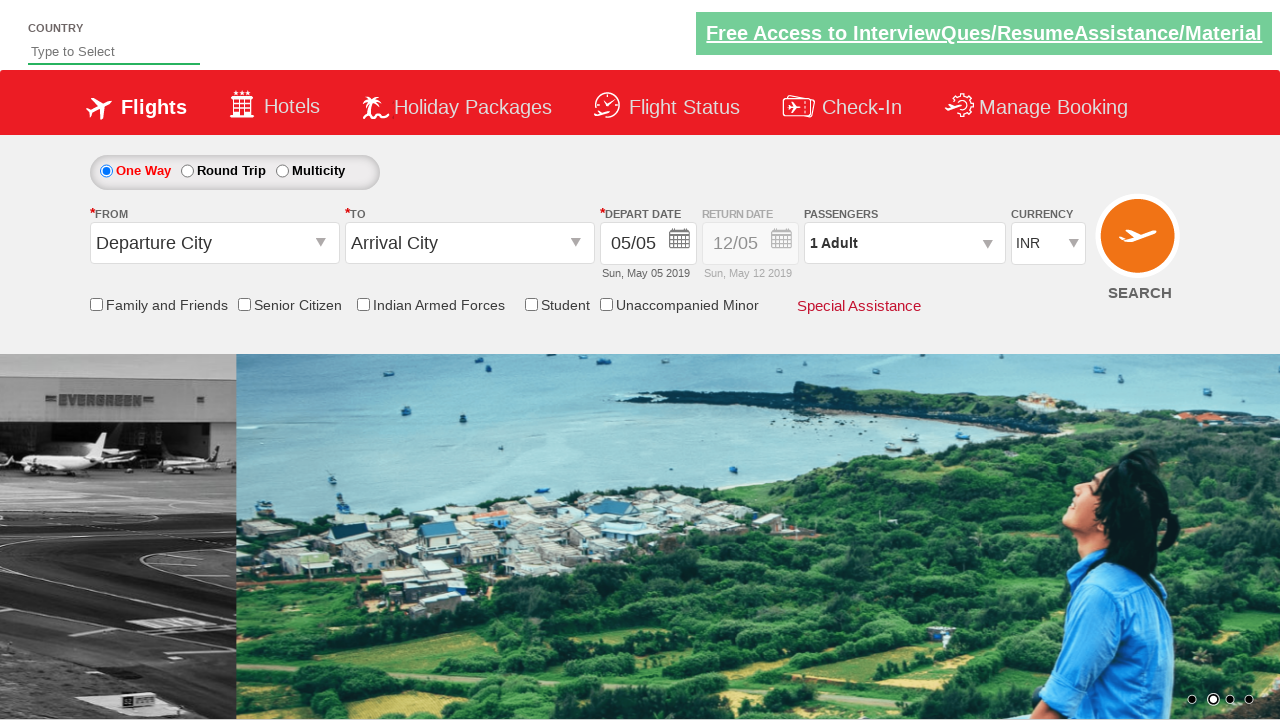

Clicked on passenger info dropdown to open it at (904, 243) on div#divpaxinfo
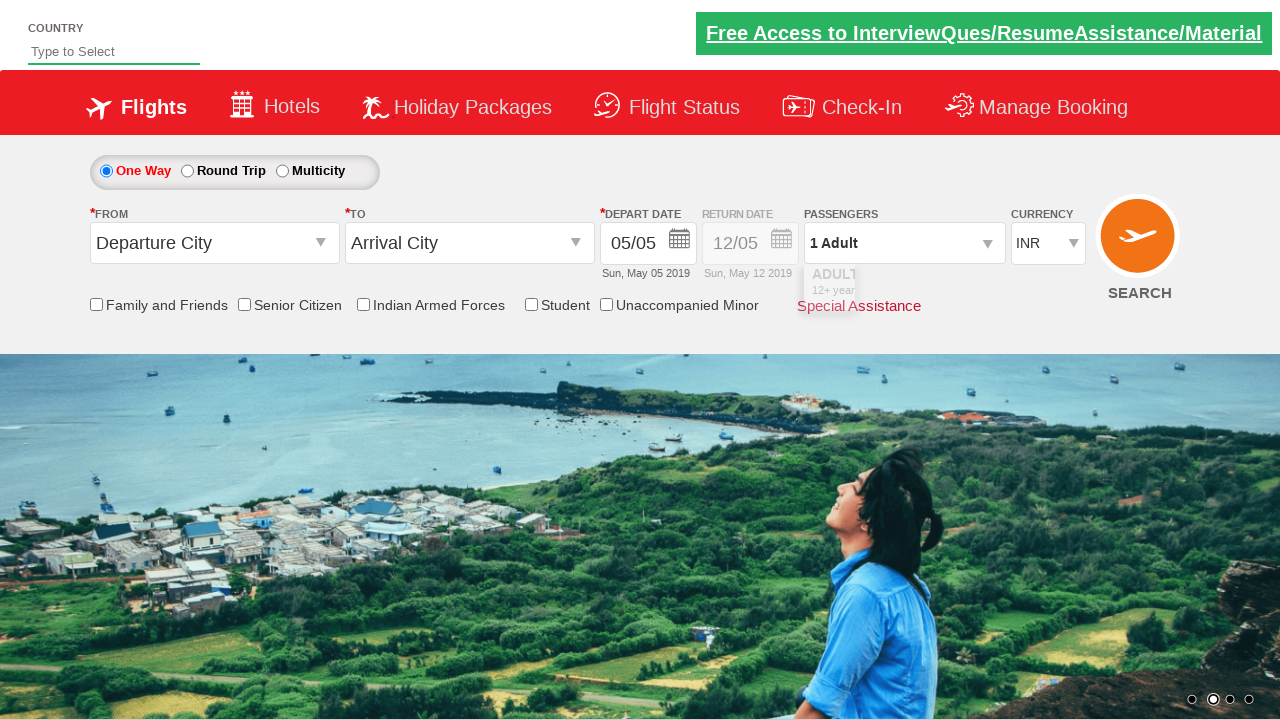

Waited for dropdown menu to fully open
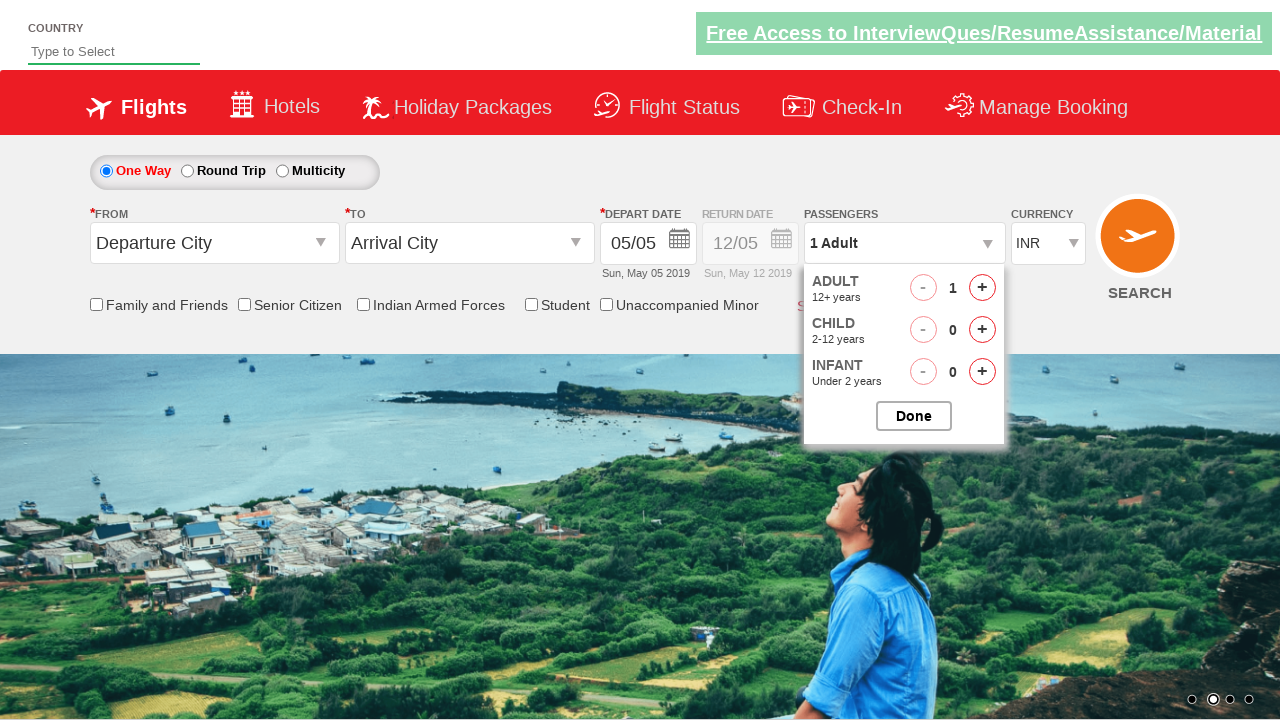

Clicked plus button to add adult passenger (adult 1 of 3) at (982, 288) on span#hrefIncAdt
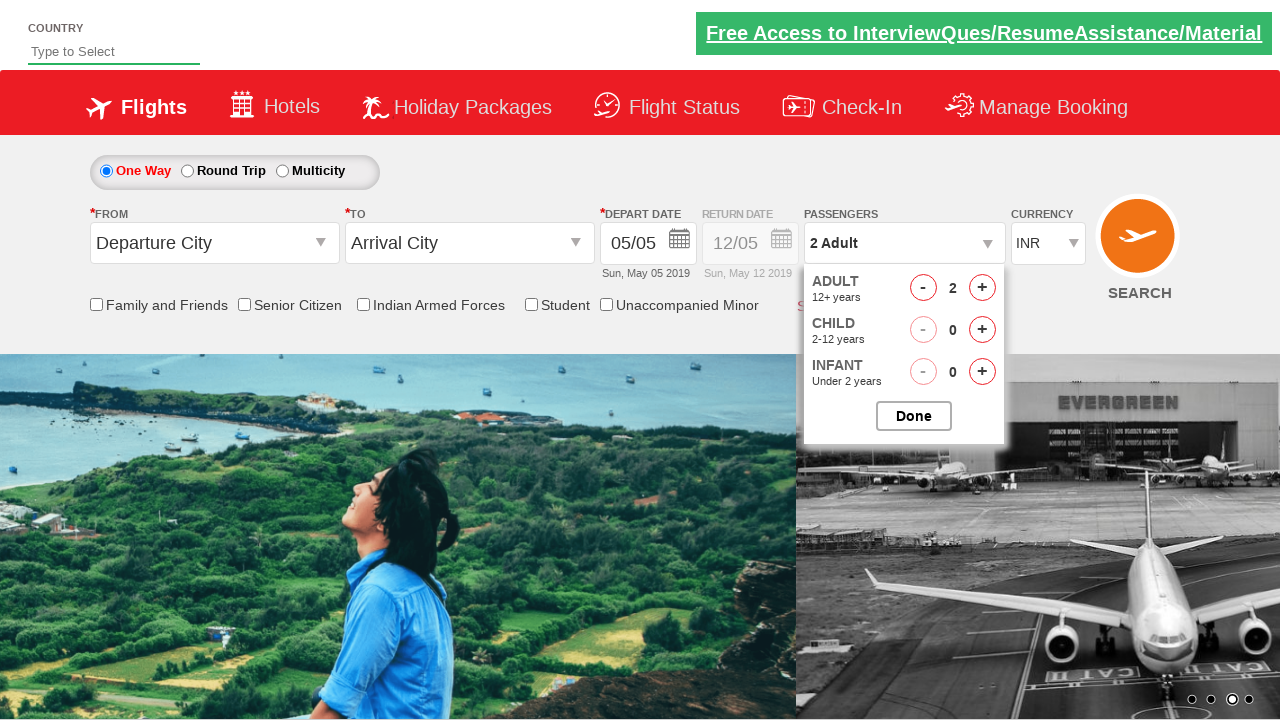

Clicked plus button to add adult passenger (adult 2 of 3) at (982, 288) on span#hrefIncAdt
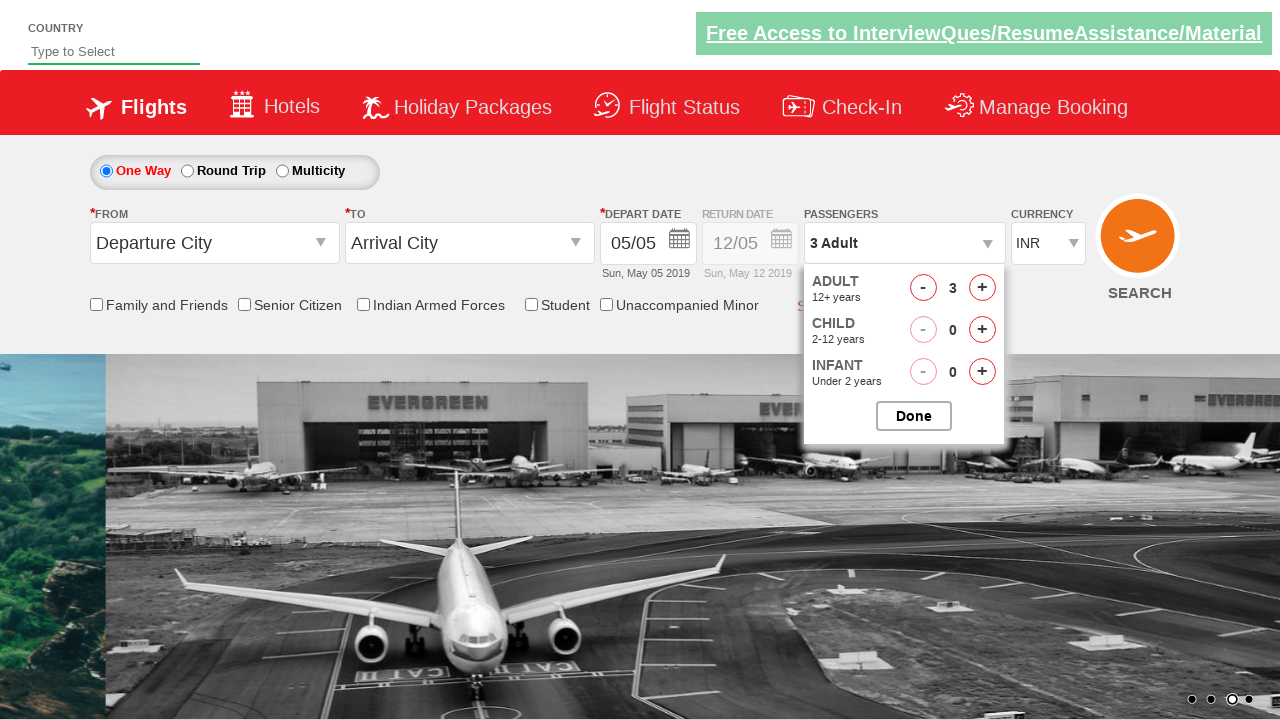

Clicked plus button to add adult passenger (adult 3 of 3) at (982, 288) on span#hrefIncAdt
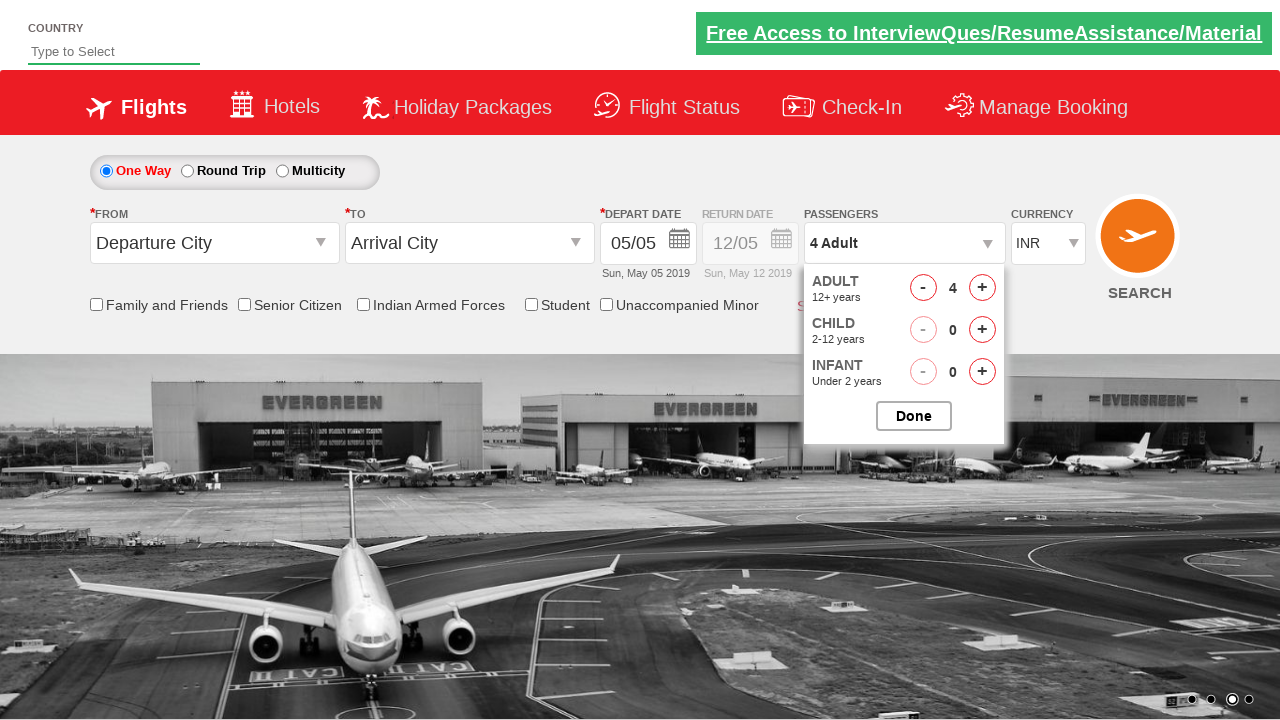

Clicked plus button to add child passenger (child 1 of 2) at (982, 330) on span#hrefIncChd
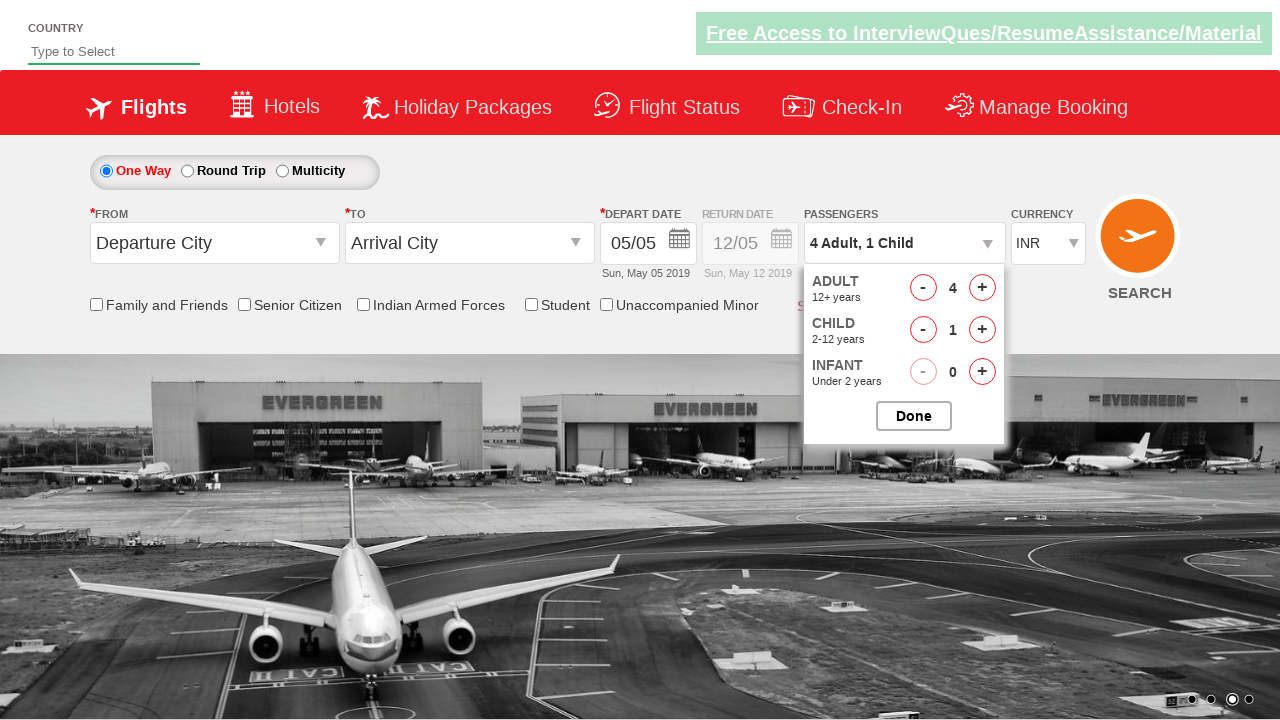

Clicked plus button to add child passenger (child 2 of 2) at (982, 330) on span#hrefIncChd
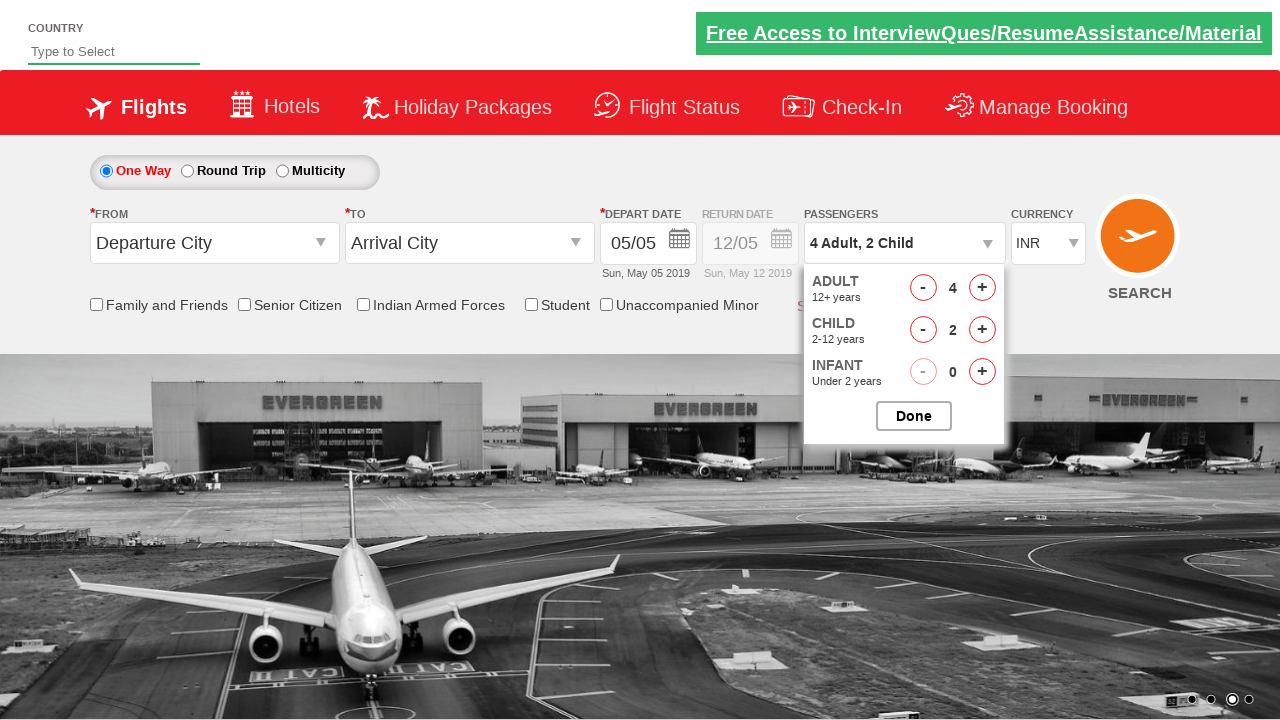

Clicked close button to collapse the passenger dropdown at (914, 416) on input#btnclosepaxoption
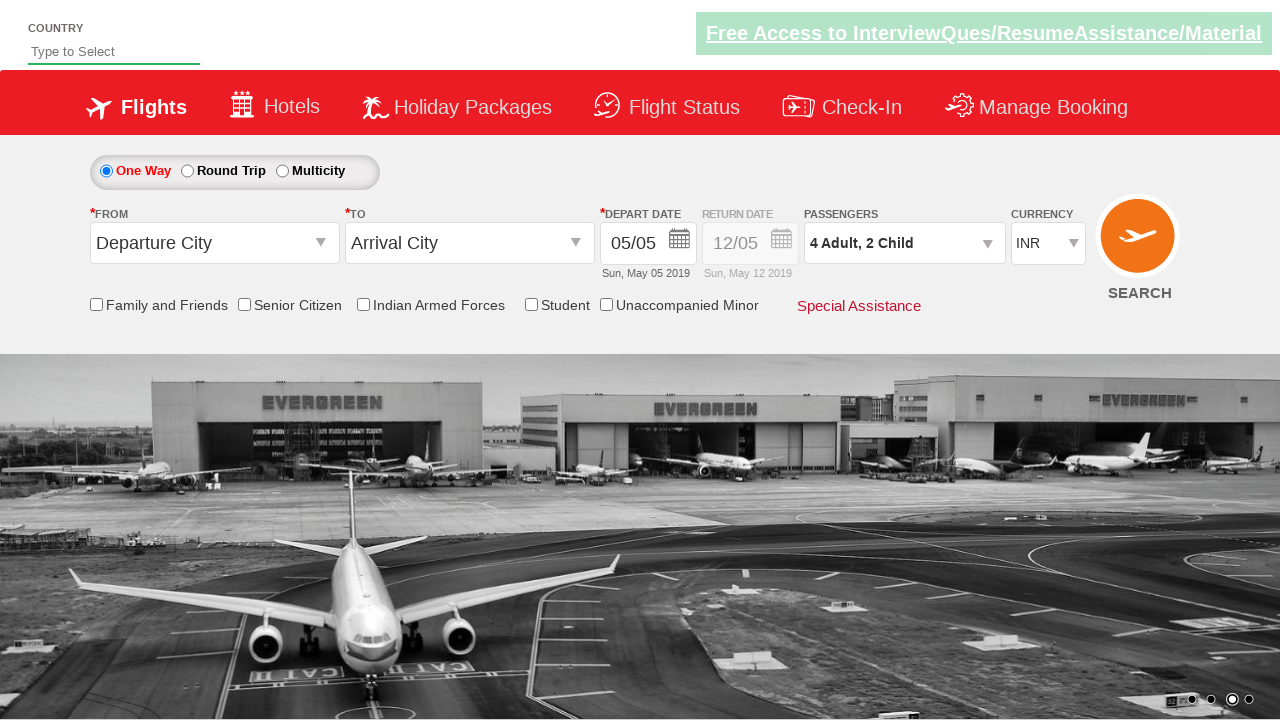

Waited for dropdown to close
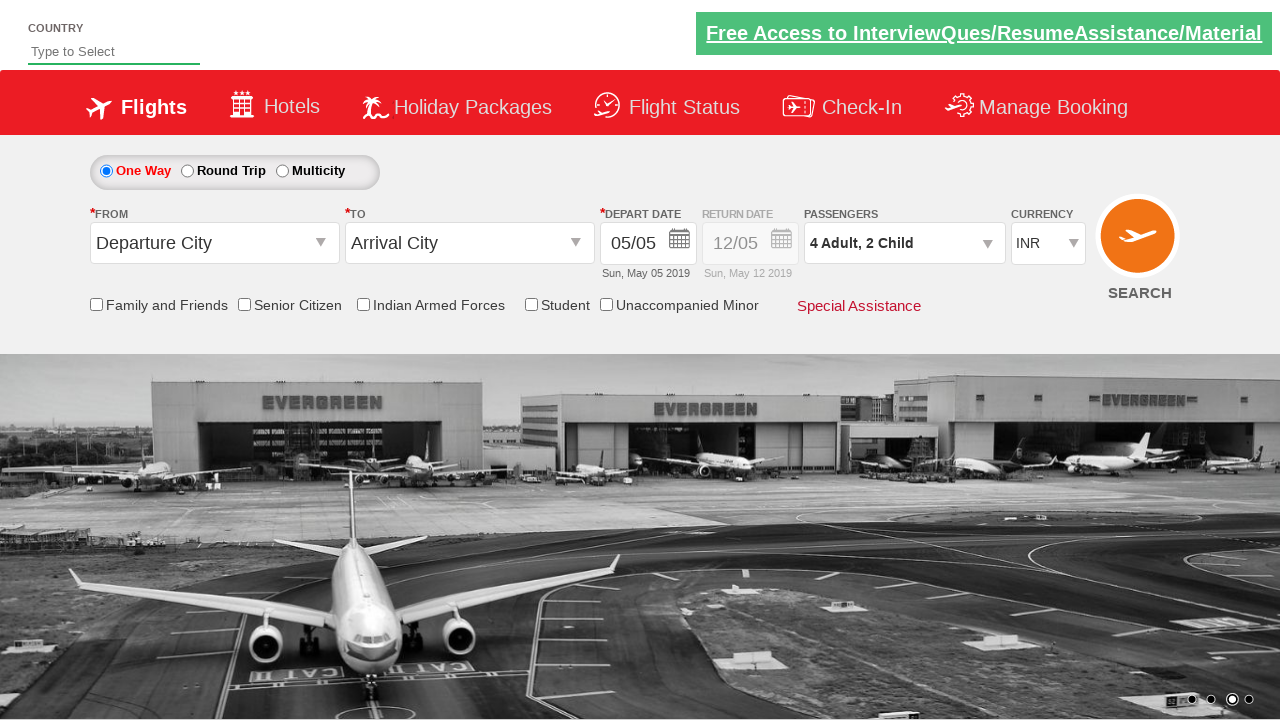

Retrieved passenger selection text: 4 Adult, 2 Child
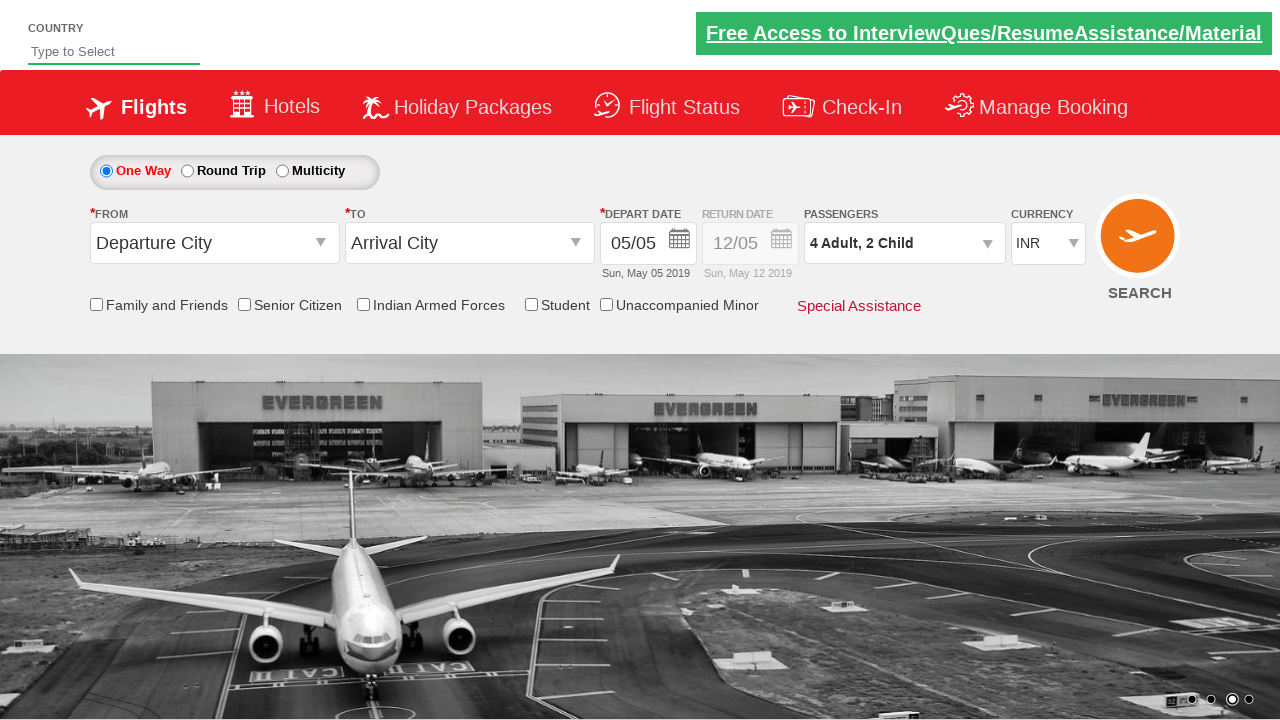

Printed final passenger selection to console
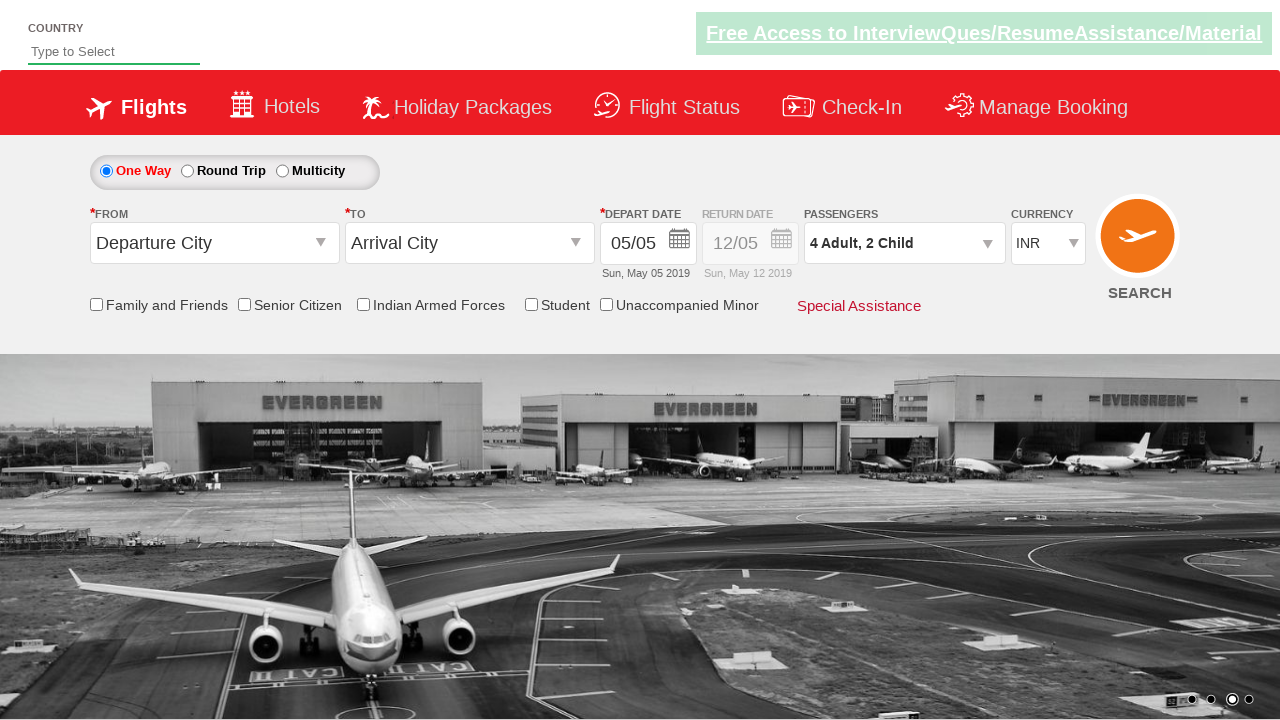

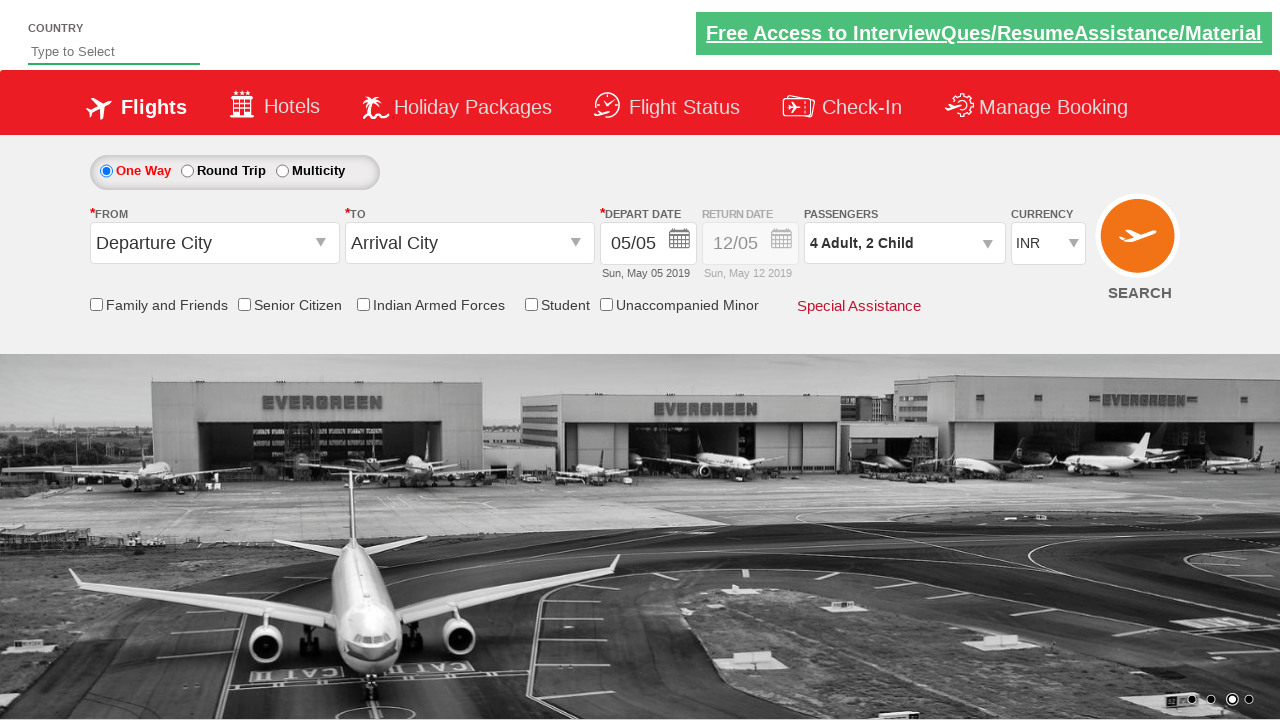